Tests e-commerce checkout flow by searching for products, adding a specific item to cart, and proceeding through checkout

Starting URL: https://rahulshettyacademy.com/seleniumPractise/#/

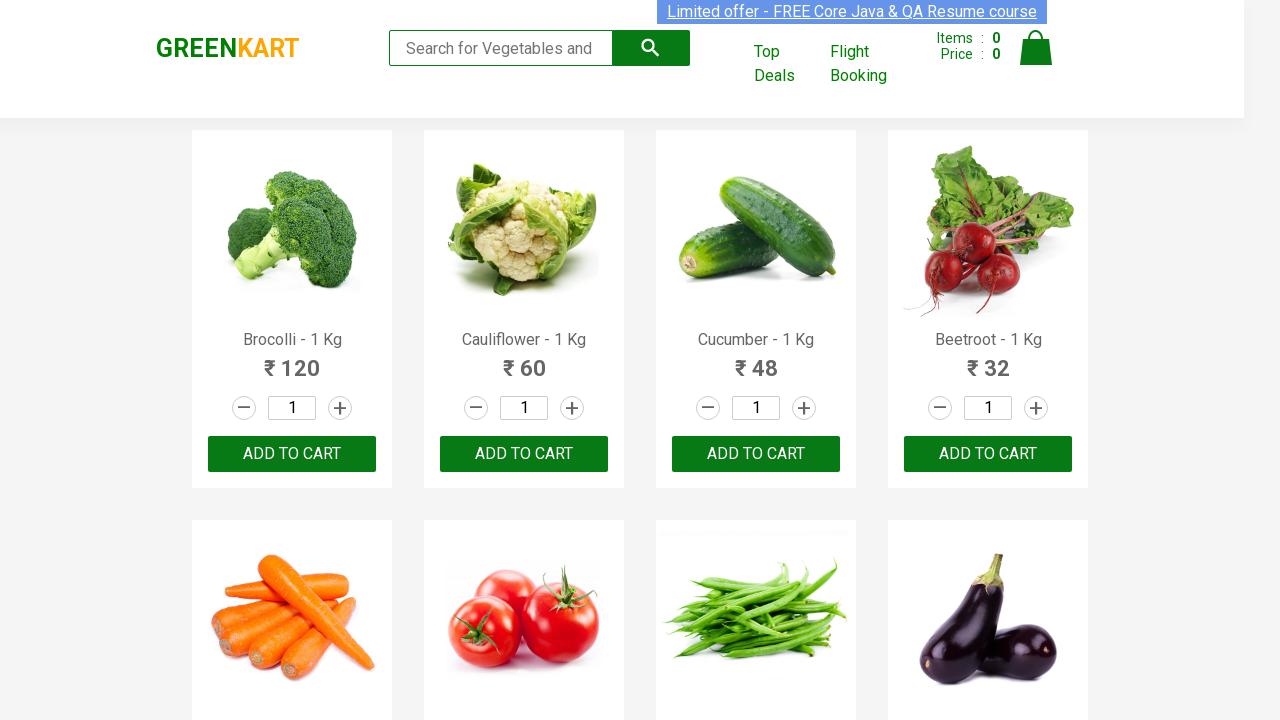

Filled search field with 'ca' to find products on .search-keyword
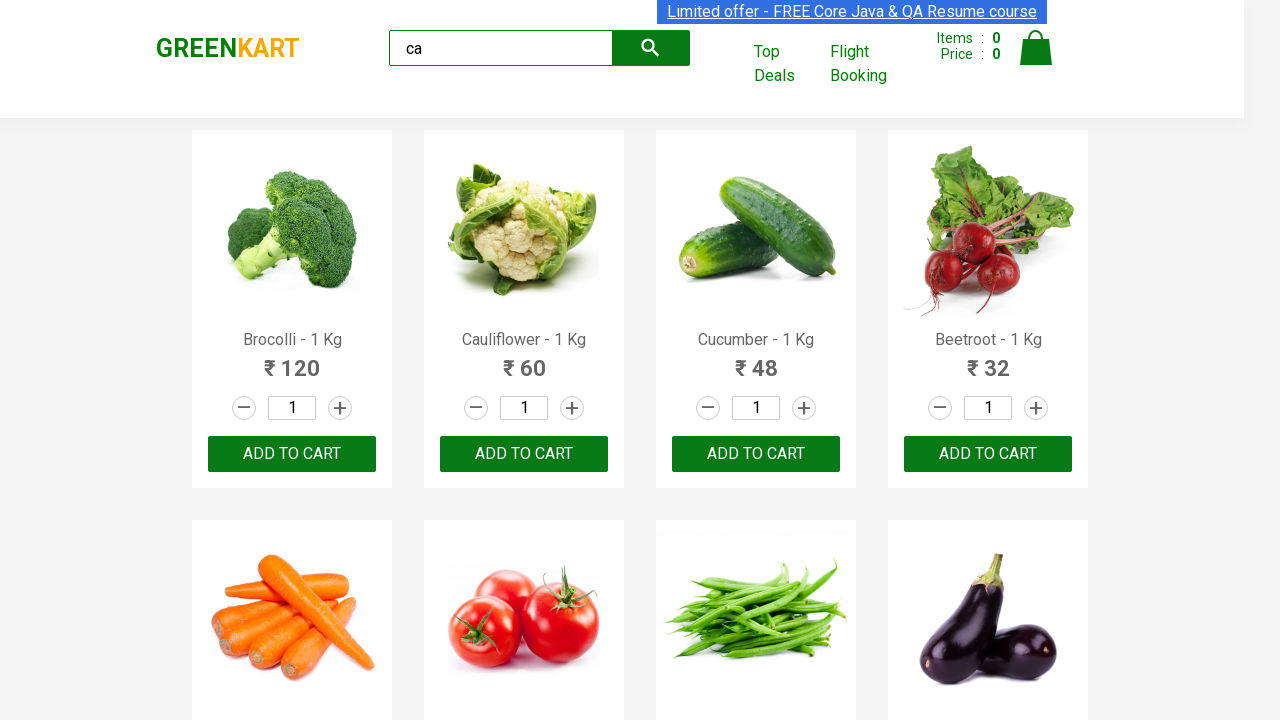

Waited for products to load
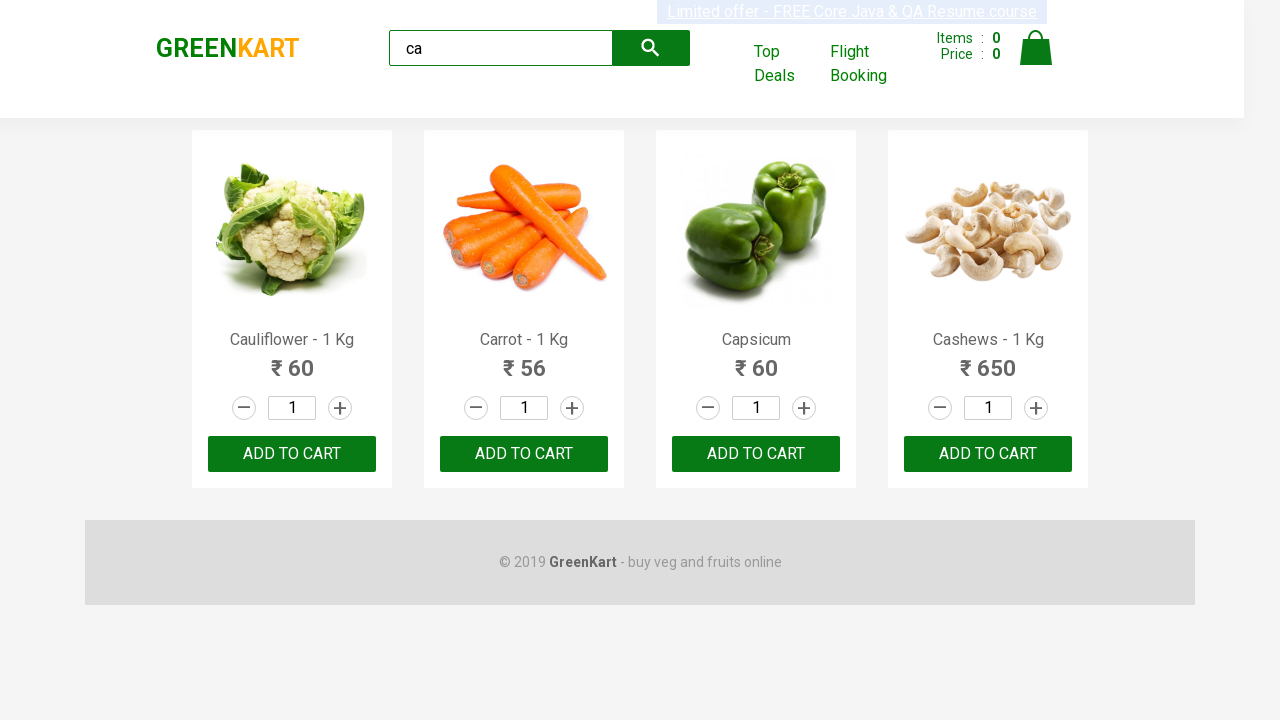

Found and clicked 'Add to cart' button for Cashews product at (988, 454) on .products .product >> nth=3 >> button
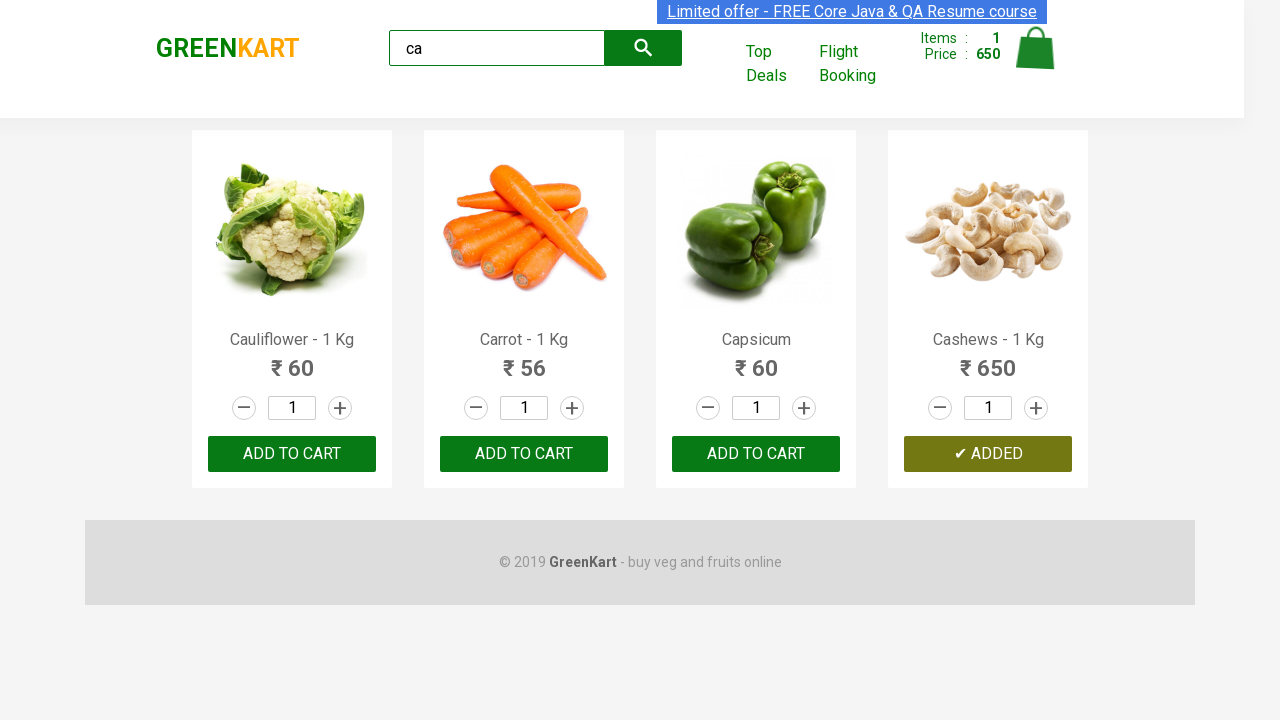

Clicked cart icon to view cart at (1036, 48) on .cart-icon > img
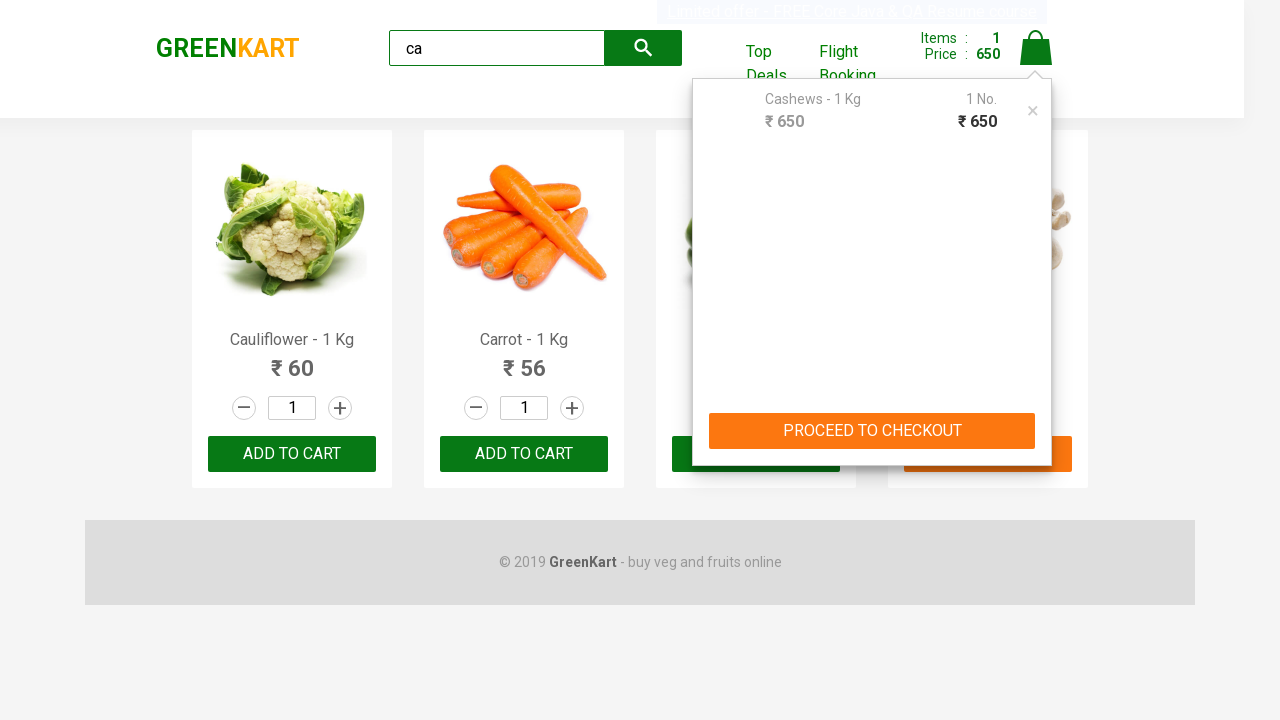

Clicked 'PROCEED TO CHECKOUT' button at (872, 431) on text=PROCEED TO CHECKOUT
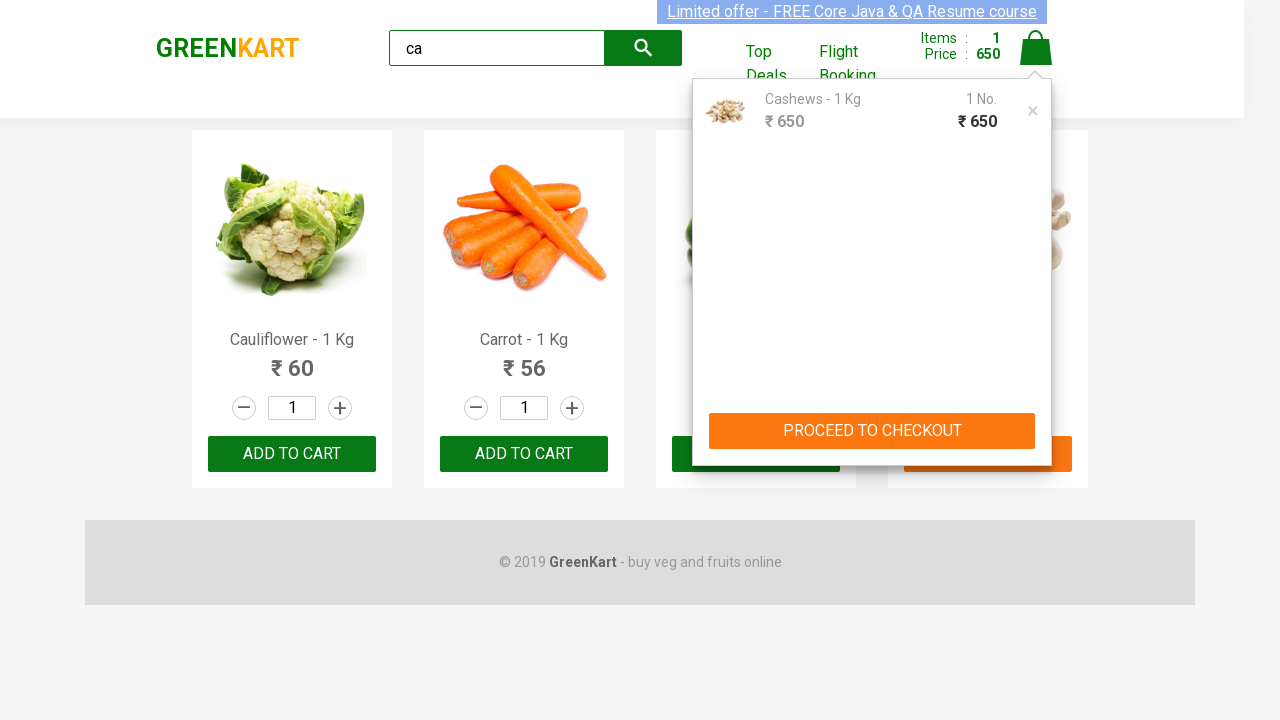

Clicked 'Place Order' button to complete checkout at (1036, 420) on text=Place Order
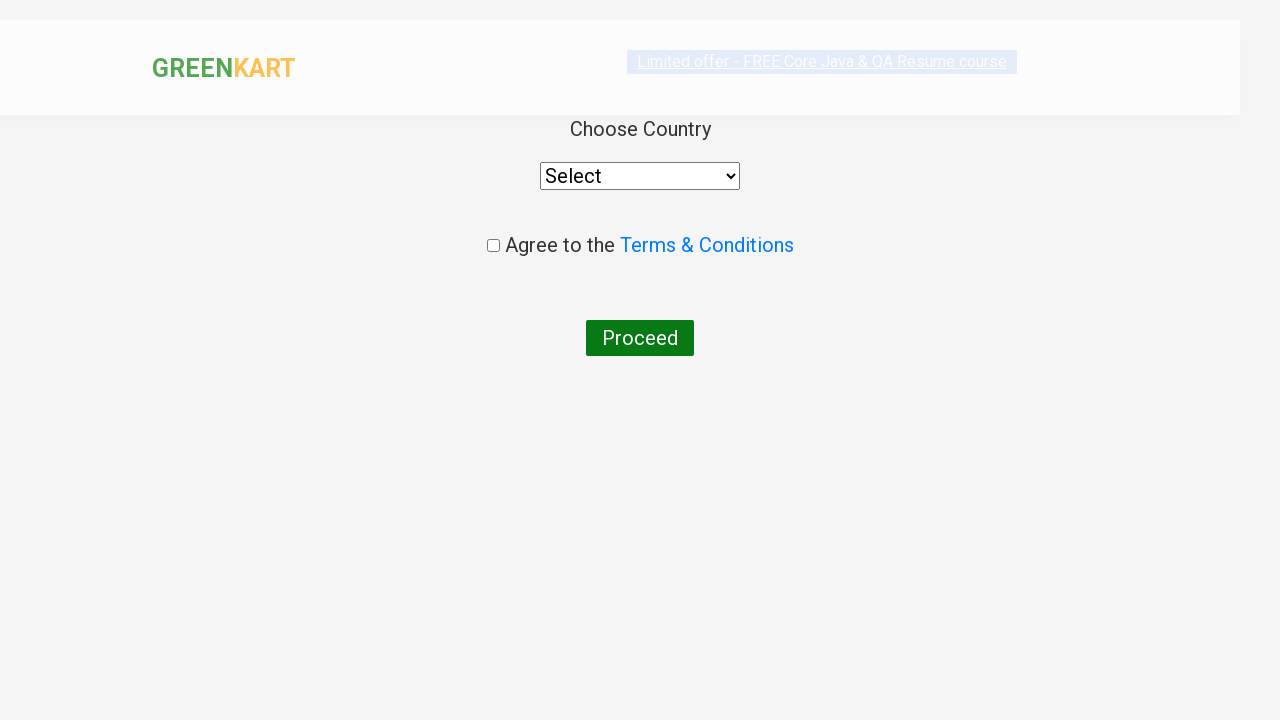

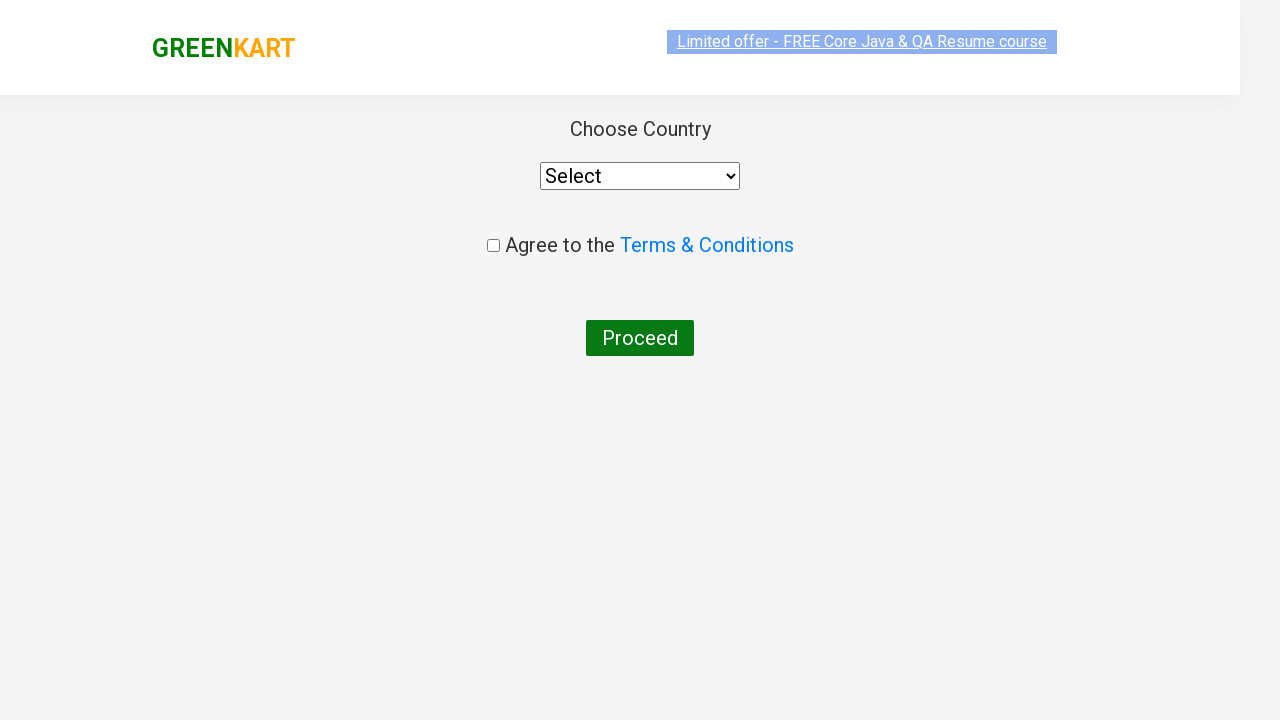